Tests opening a new window via button click and switching back to original window

Starting URL: https://rahulshettyacademy.com/AutomationPractice/

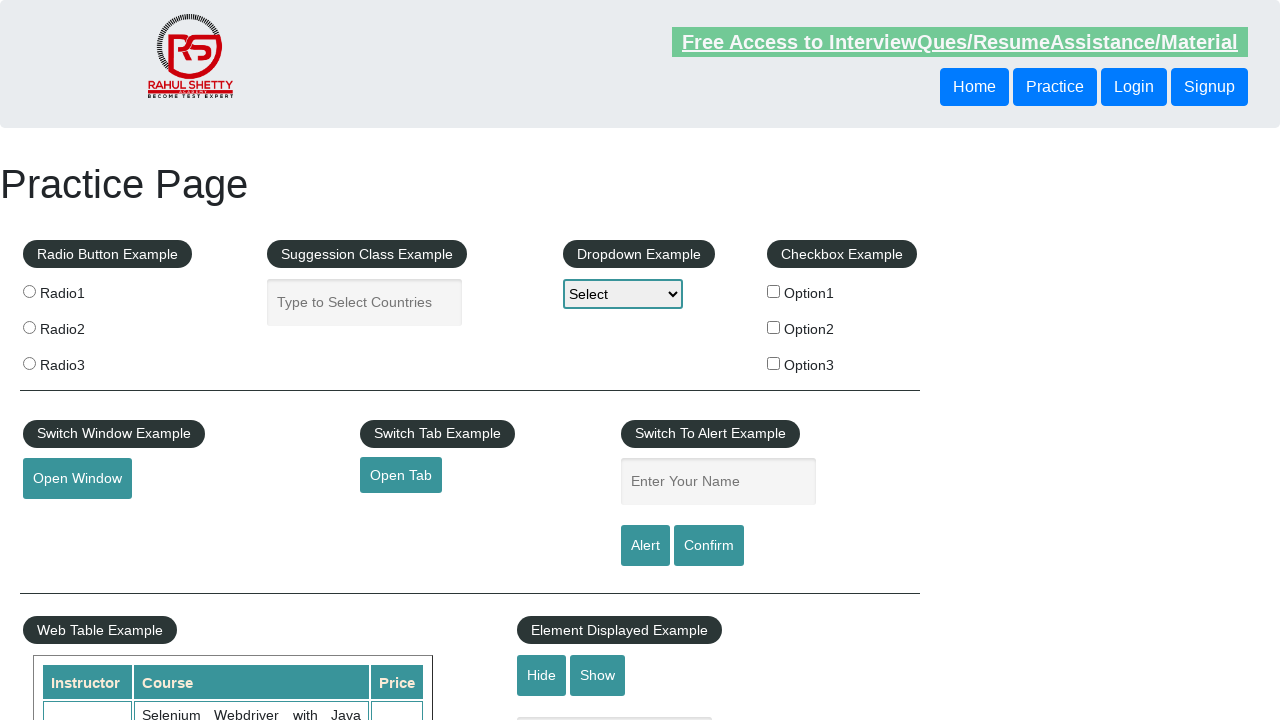

Clicked button to open new window at (77, 479) on #openwindow
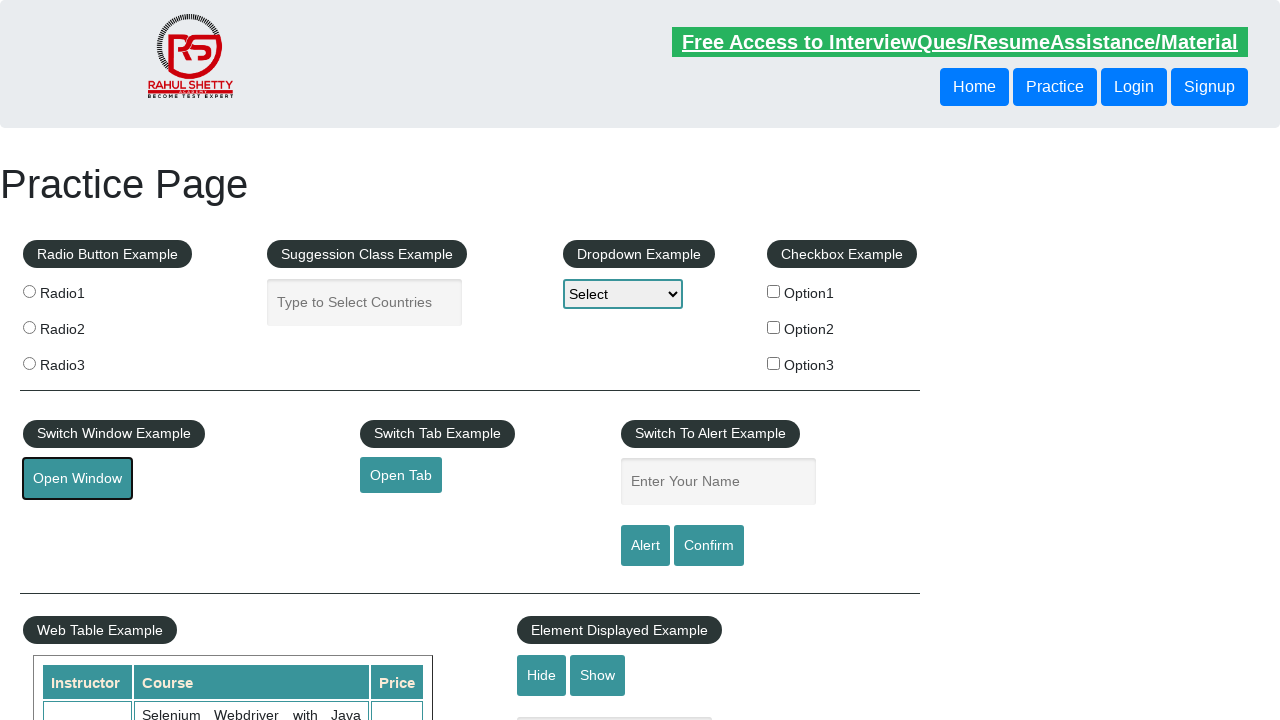

New window opened and captured
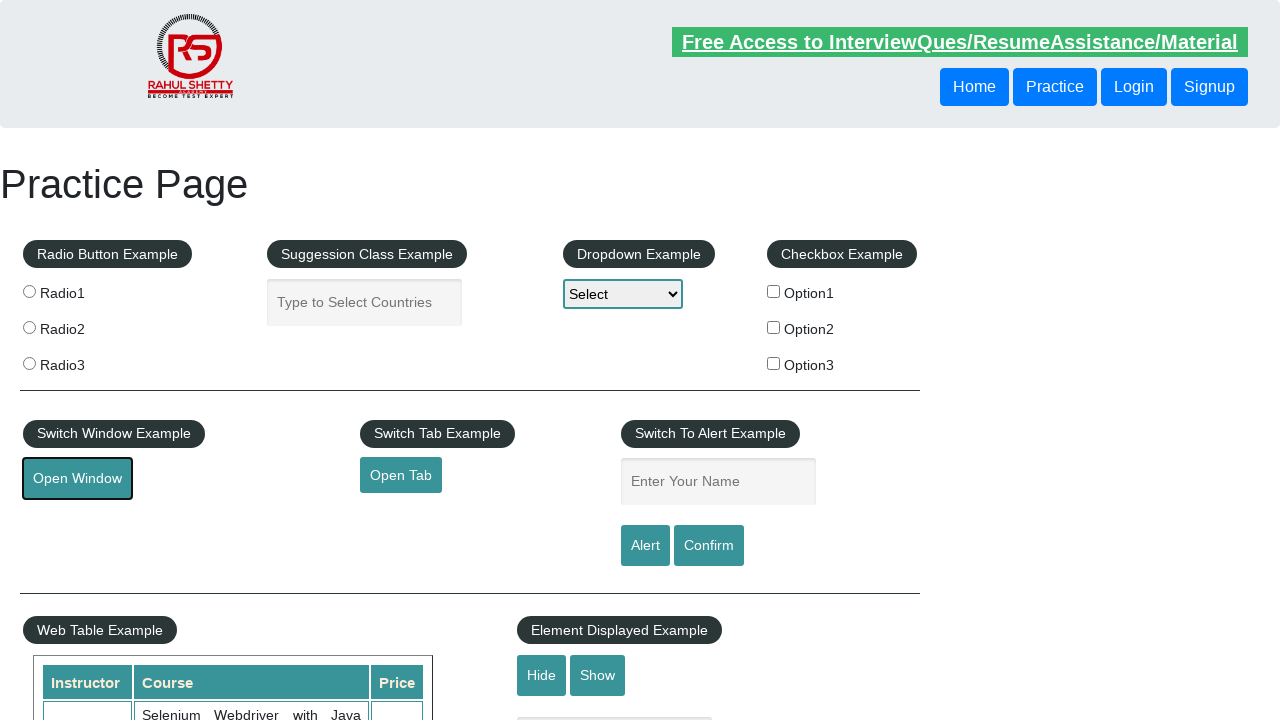

Closed new window
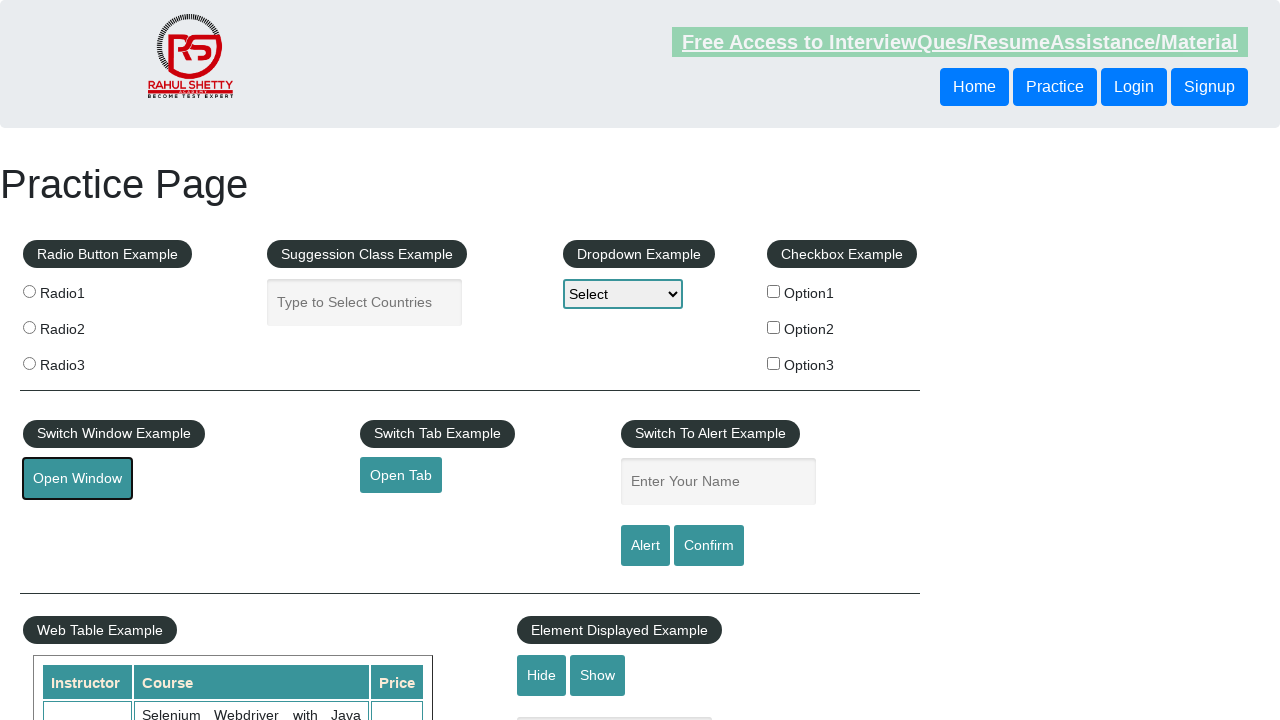

Switched back to original window
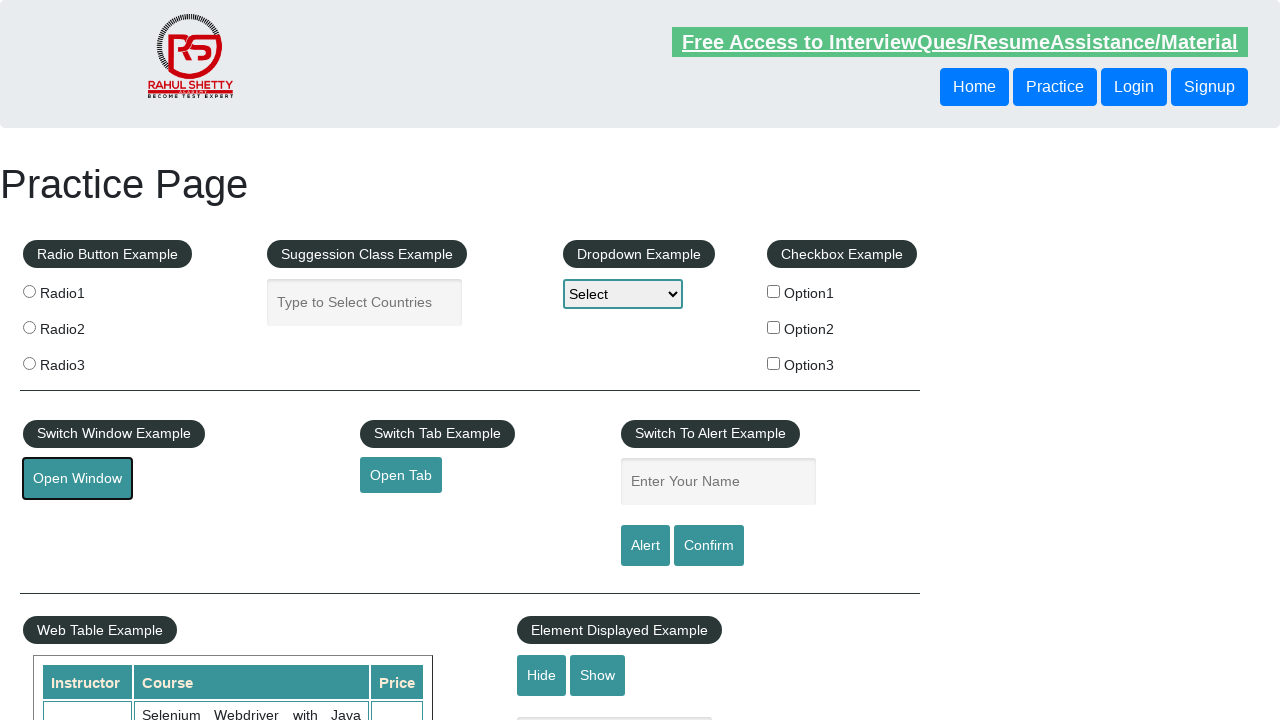

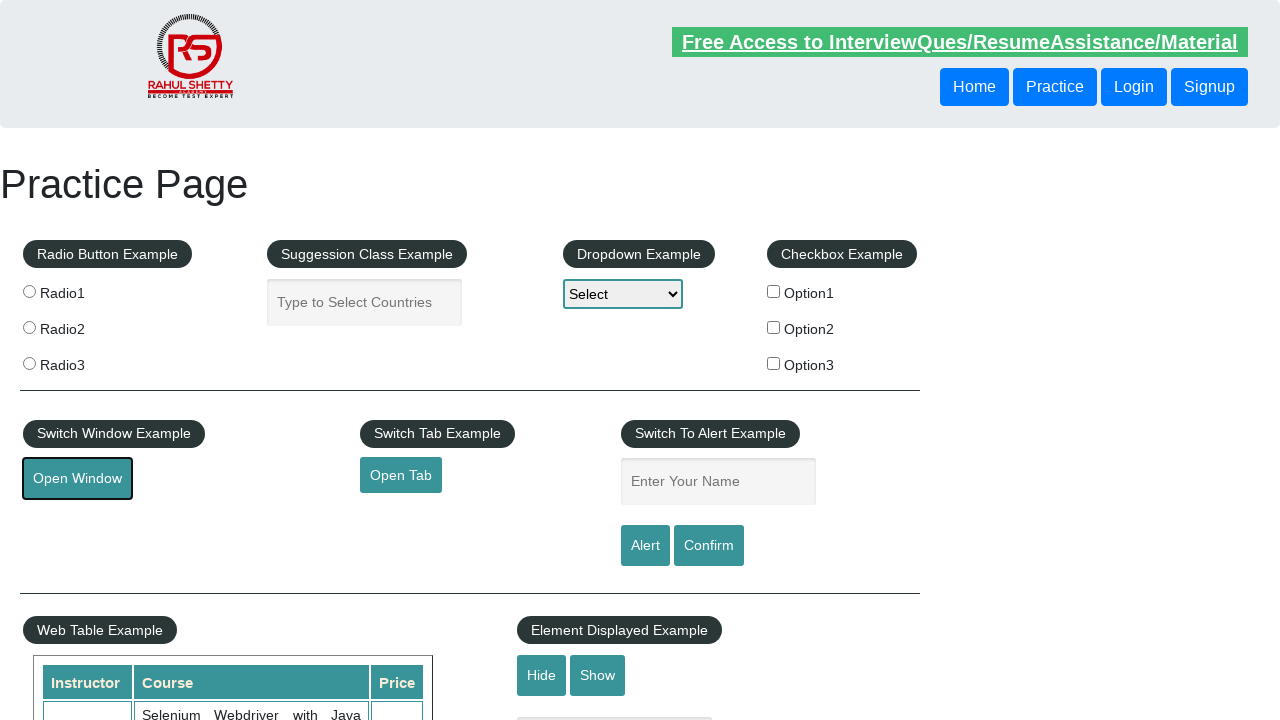